Tests selecting items from different lists by clicking on various list items in different tabs

Starting URL: https://demo.automationtesting.in/Selectable.html

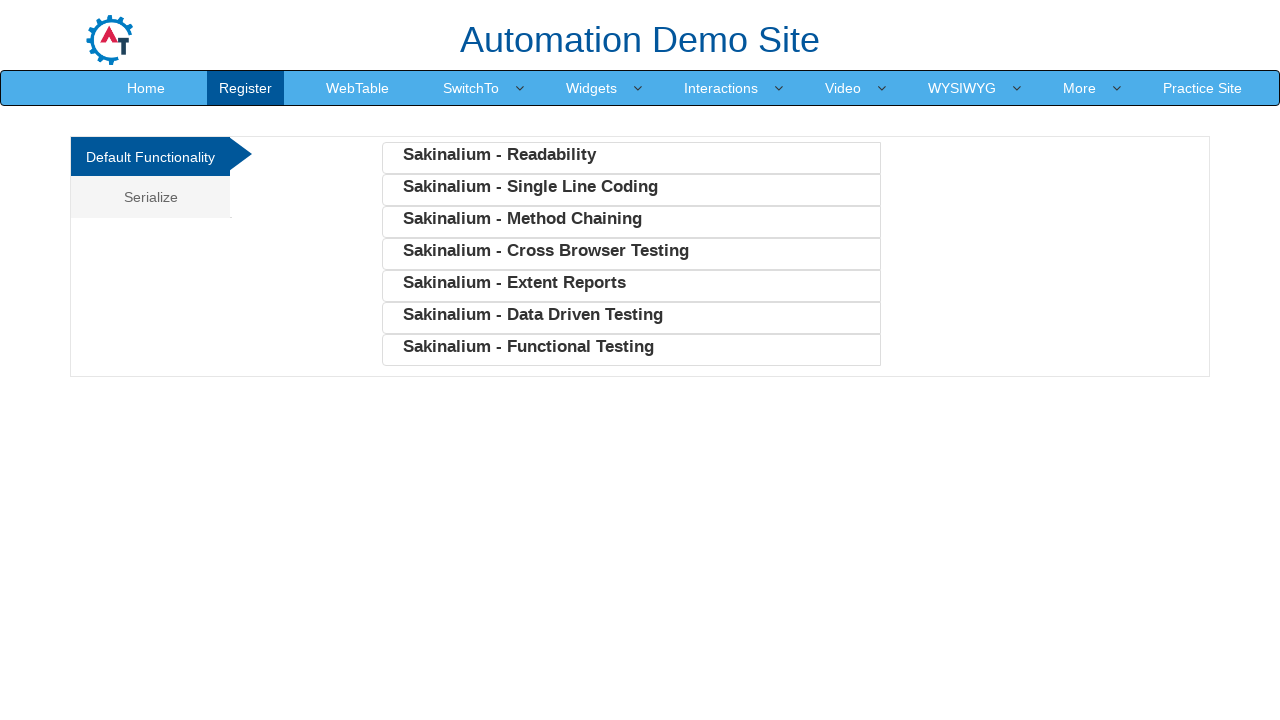

Navigated to Selectable demo page
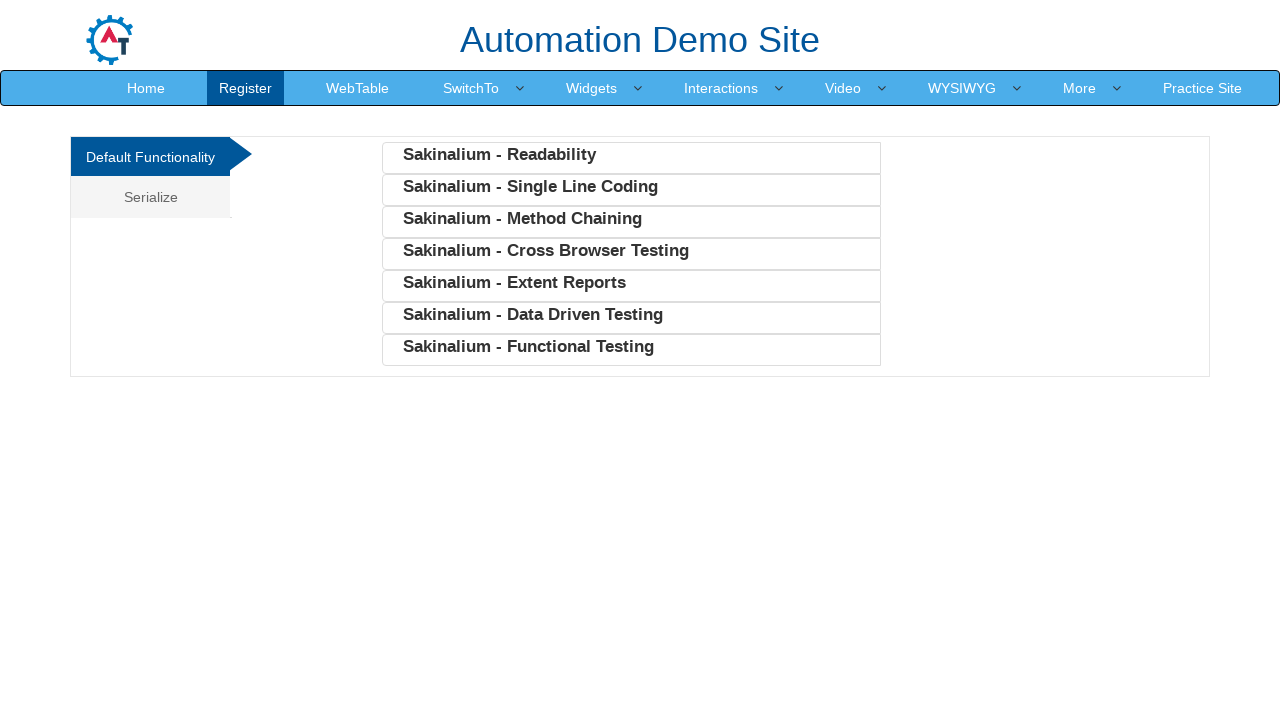

Clicked on Serialize tab at (150, 197) on xpath=//a[normalize-space()='Serialize']
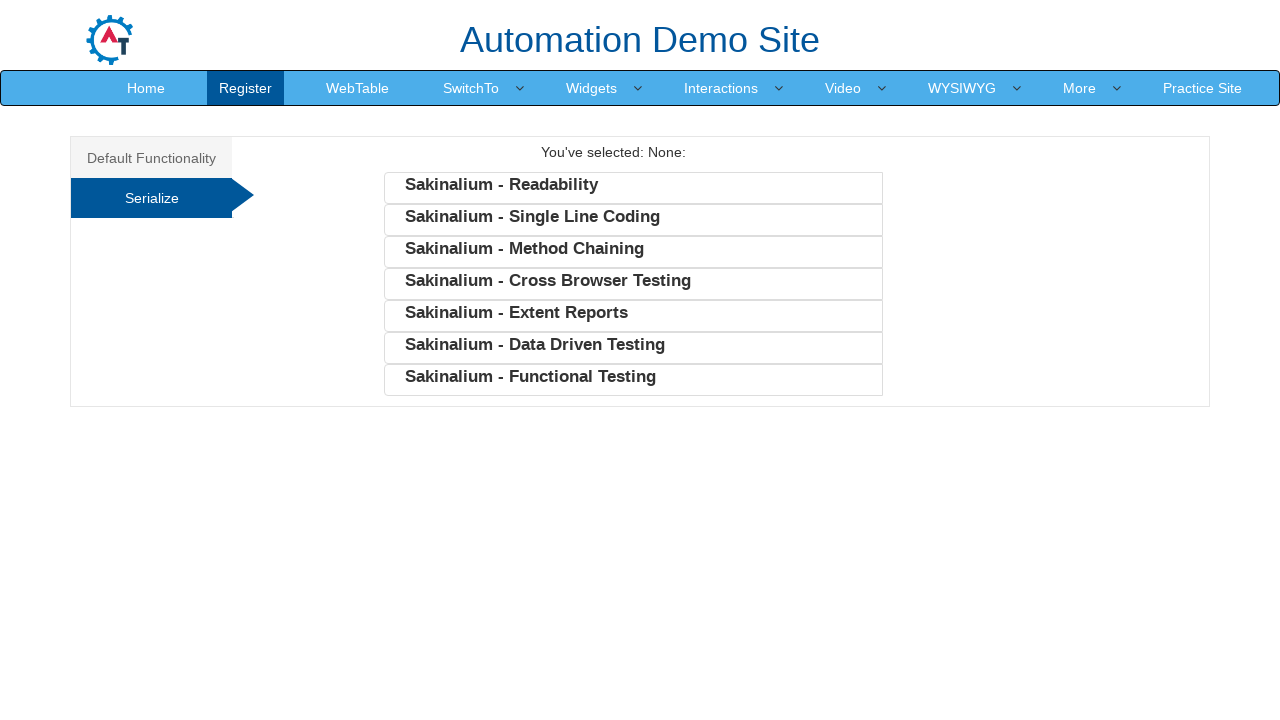

Selected 5th item in Serialize list at (633, 316) on xpath=//div[@id='Serialize']//li[5]
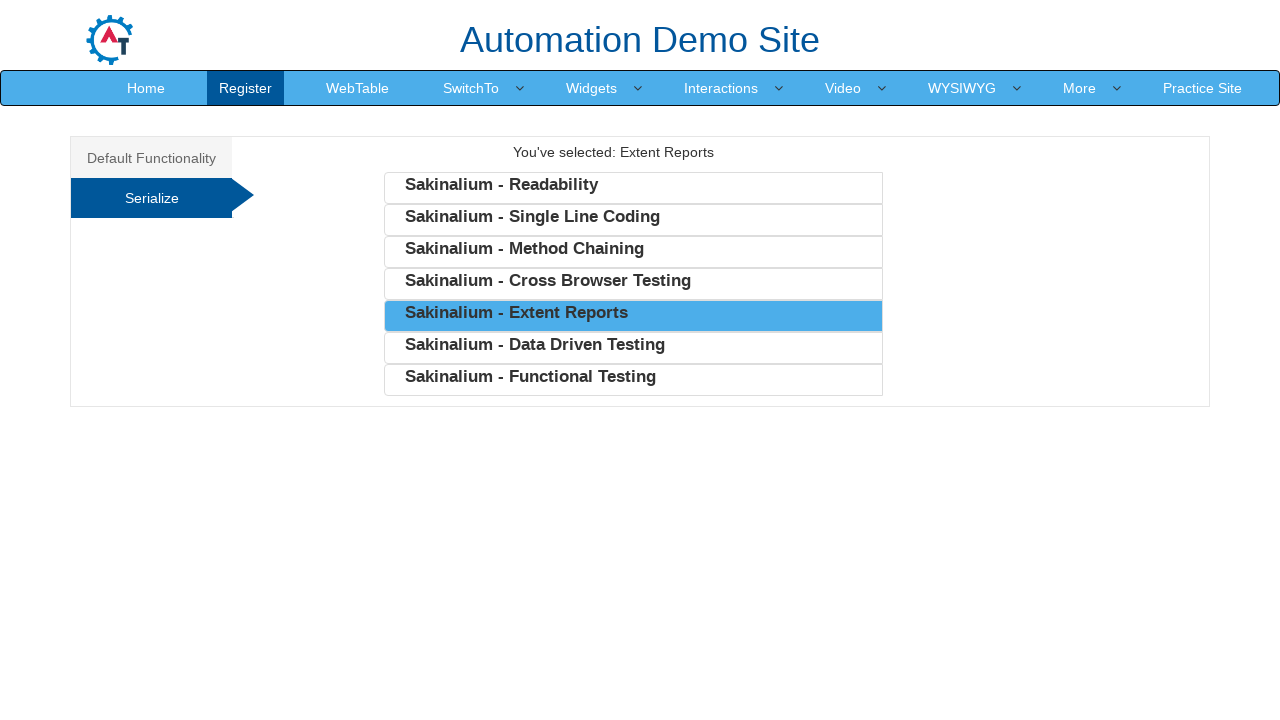

Clicked on Default Functionality tab at (152, 158) on xpath=//a[normalize-space()='Default Functionality']
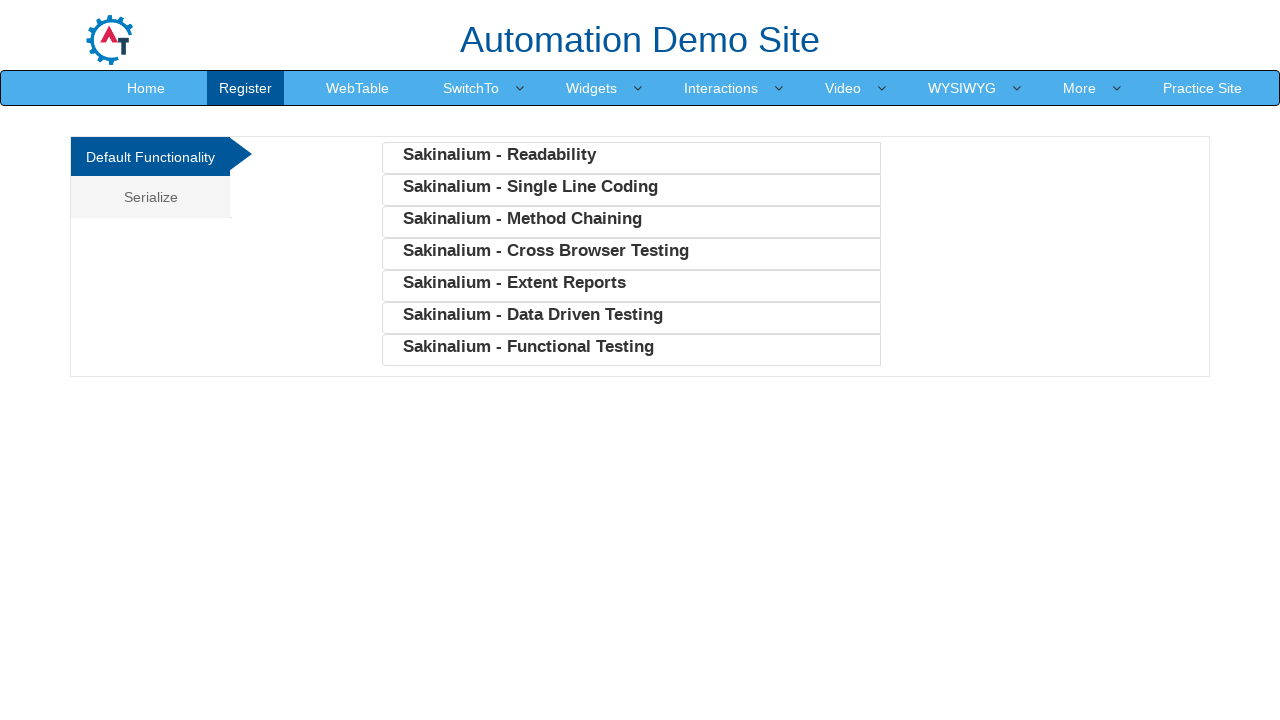

Selected 3rd item in Default list at (631, 222) on xpath=//div[@id='Default']//li[3]
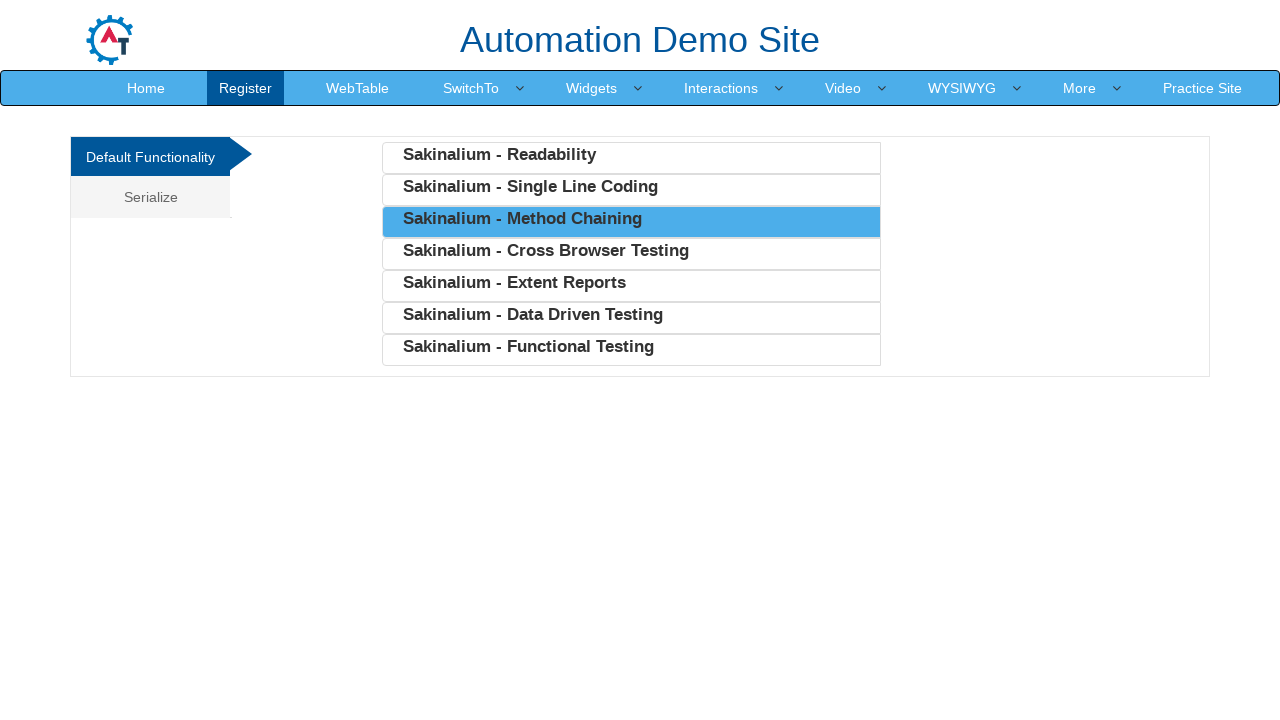

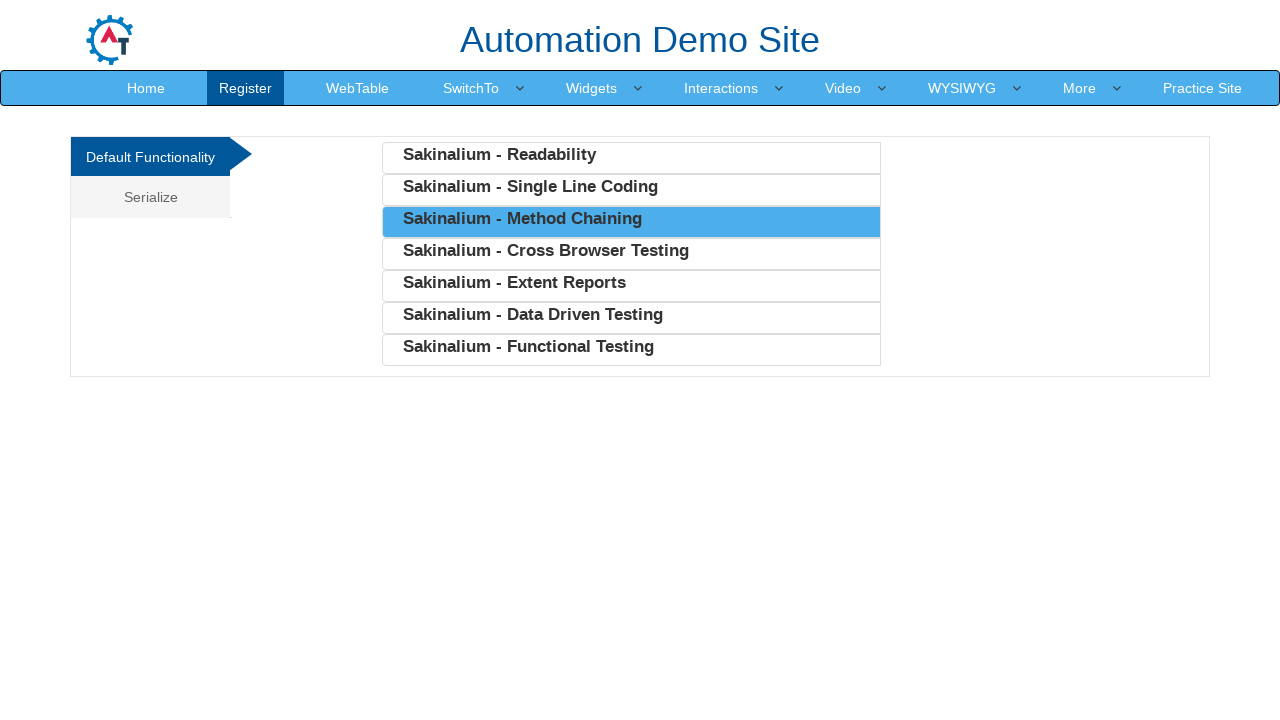